Tests un-marking todo items as complete by unchecking their checkboxes

Starting URL: https://demo.playwright.dev/todomvc

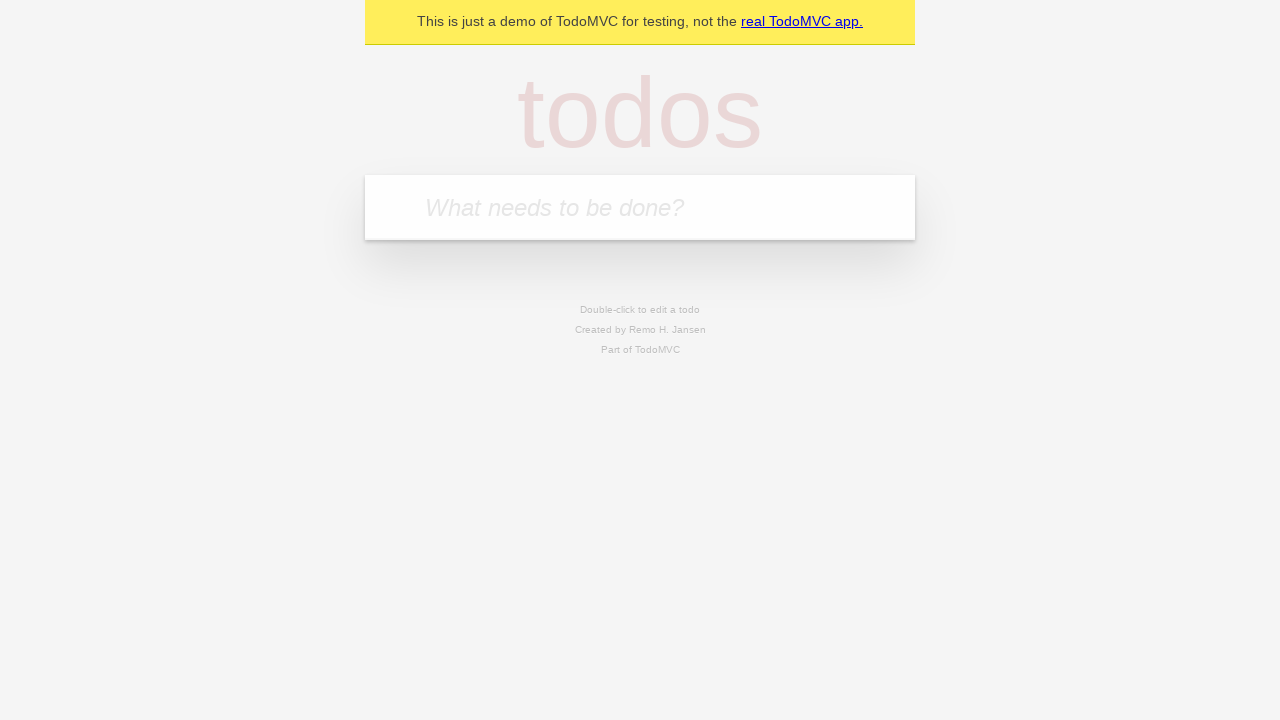

Filled todo input field with 'buy some cheese' on internal:attr=[placeholder="What needs to be done?"i]
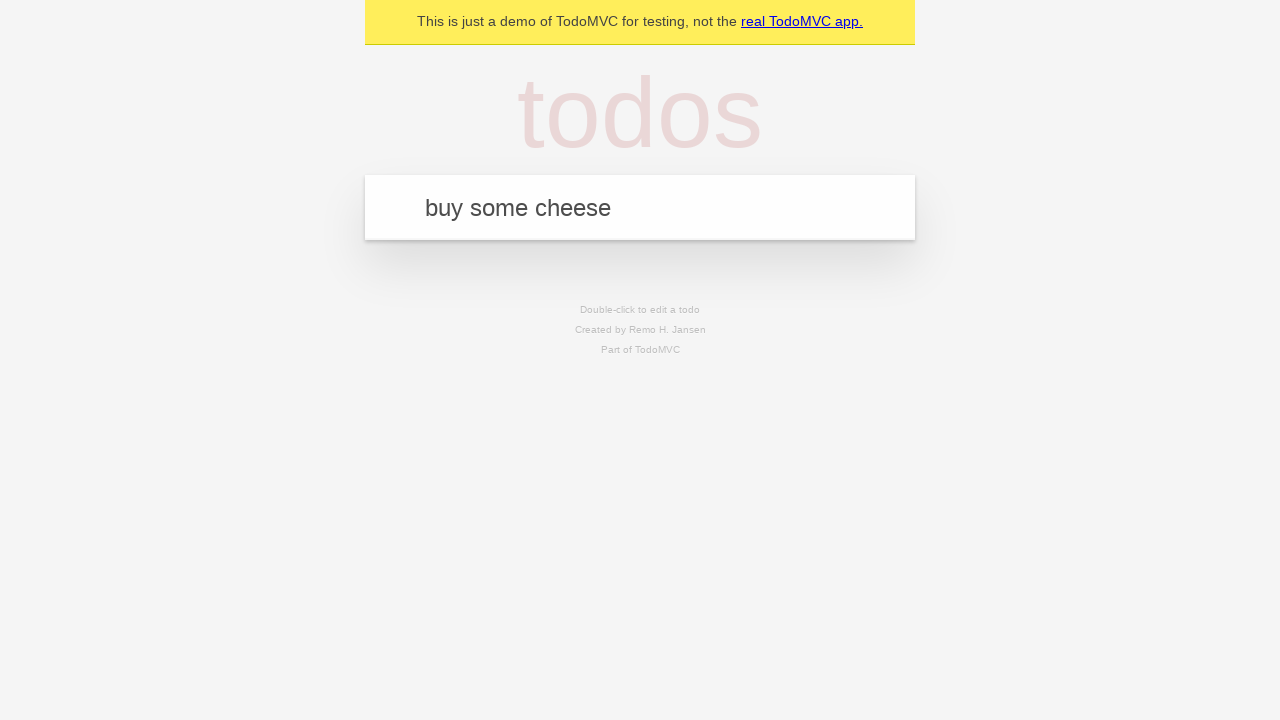

Pressed Enter to create todo item 'buy some cheese' on internal:attr=[placeholder="What needs to be done?"i]
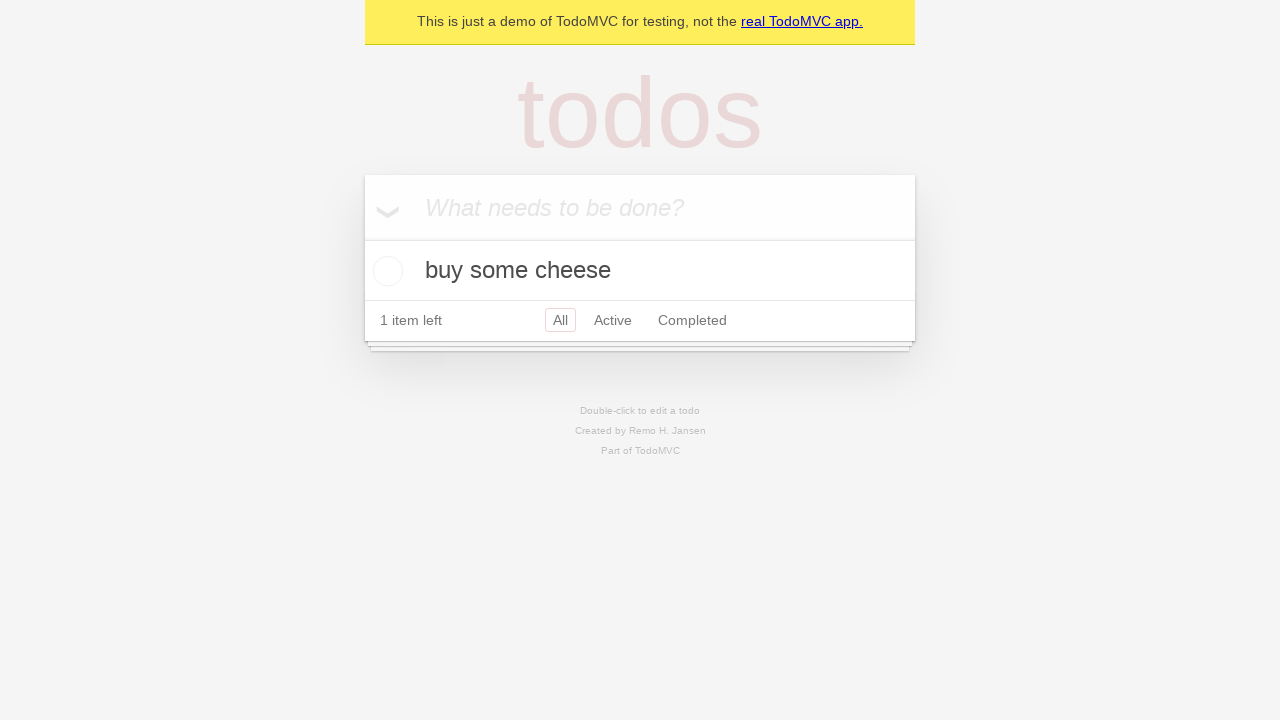

Filled todo input field with 'feed the cat' on internal:attr=[placeholder="What needs to be done?"i]
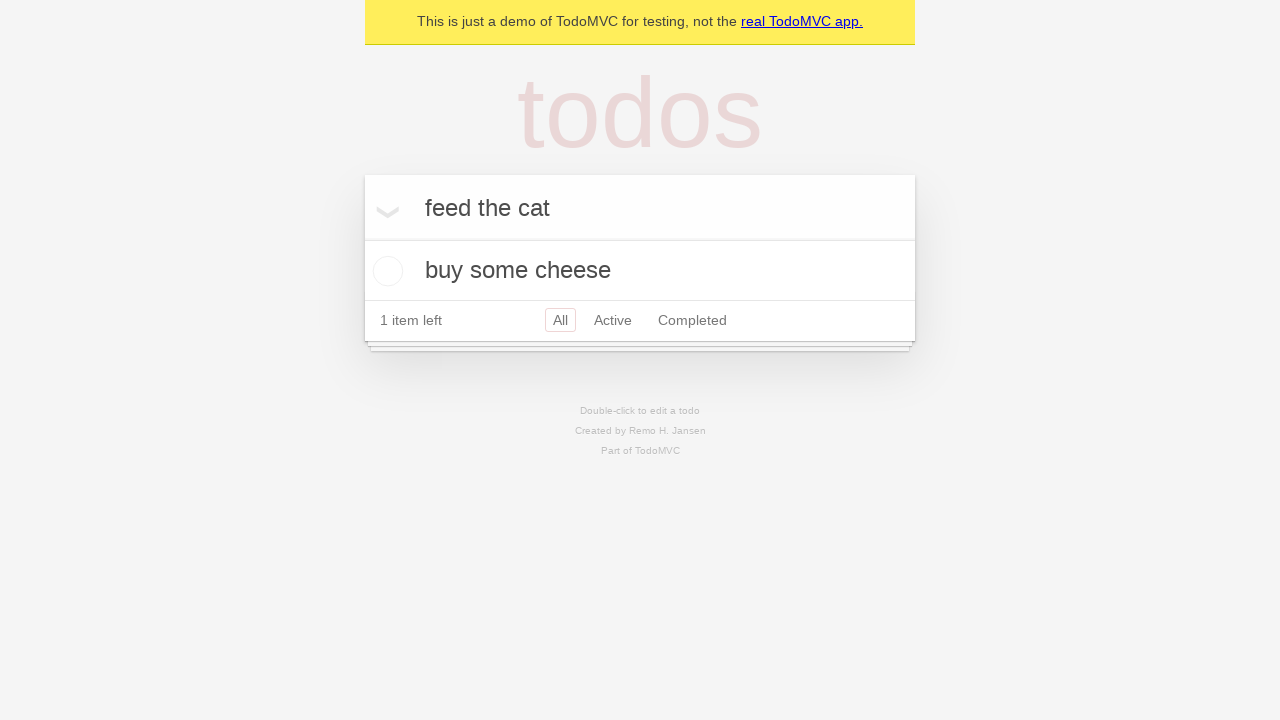

Pressed Enter to create todo item 'feed the cat' on internal:attr=[placeholder="What needs to be done?"i]
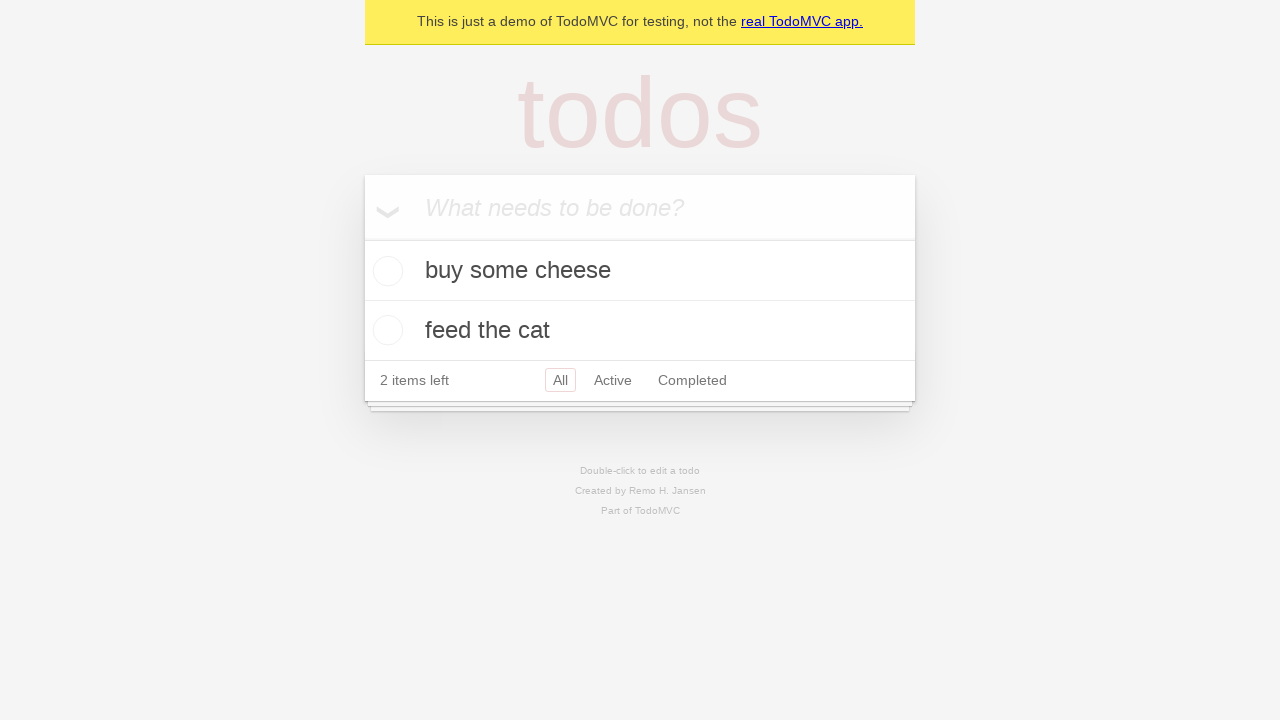

Located first todo item
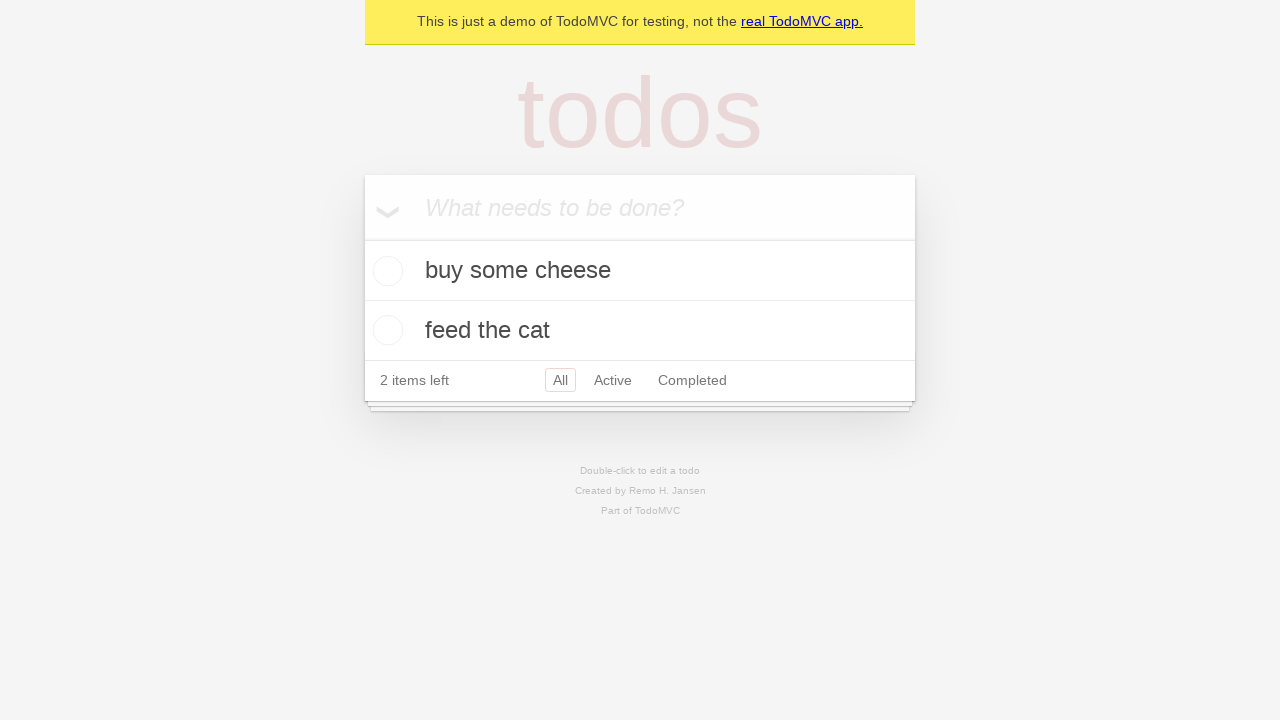

Located checkbox for first todo item
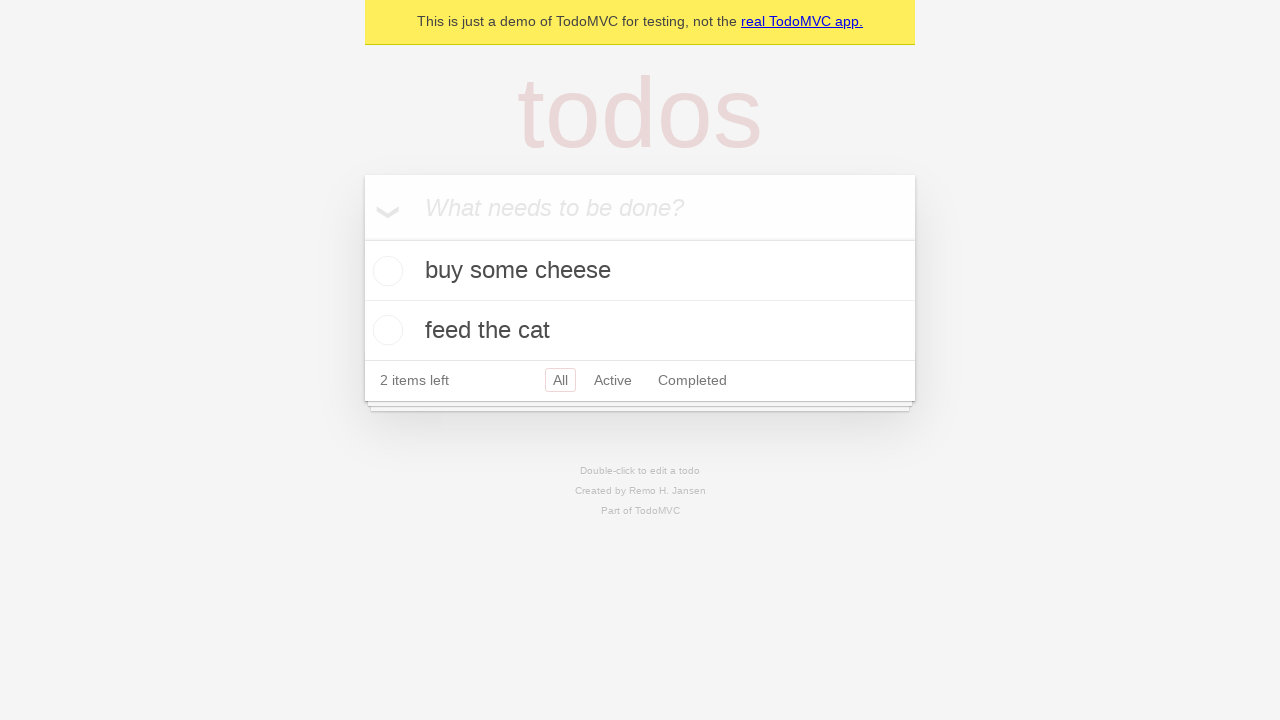

Checked the first todo item as complete at (385, 271) on internal:testid=[data-testid="todo-item"s] >> nth=0 >> internal:role=checkbox
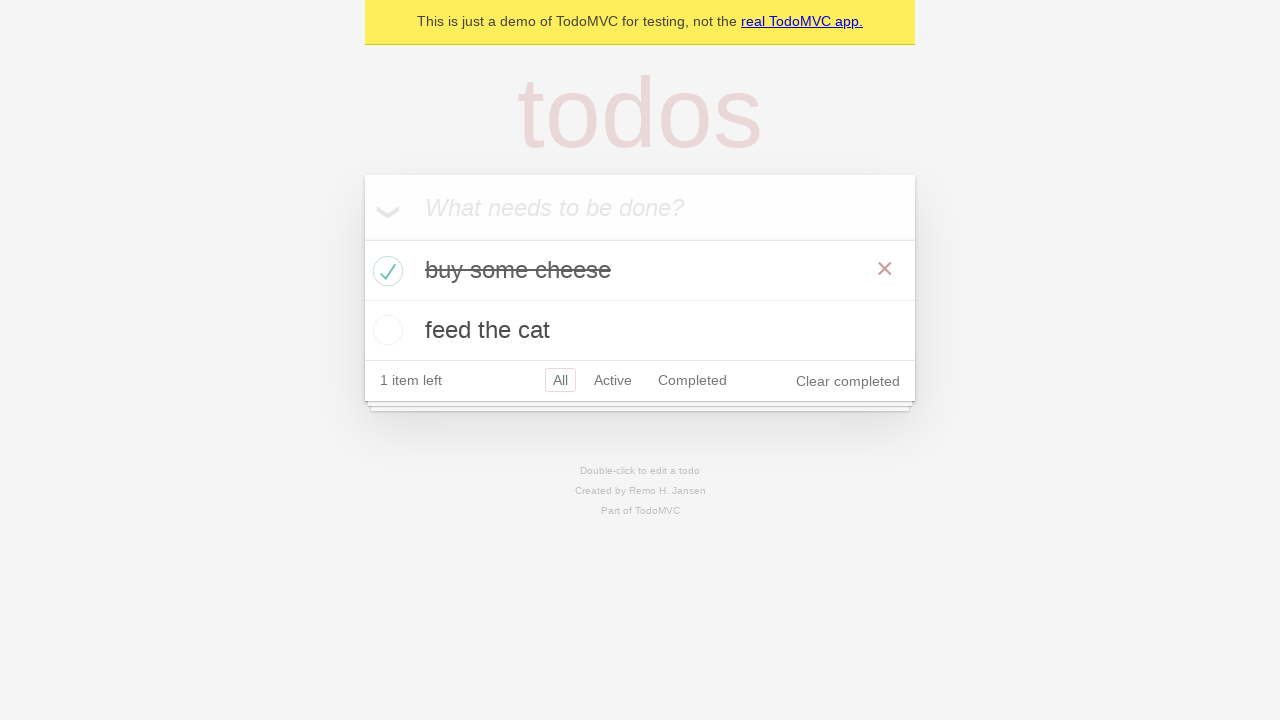

Unchecked the first todo item to mark as incomplete at (385, 271) on internal:testid=[data-testid="todo-item"s] >> nth=0 >> internal:role=checkbox
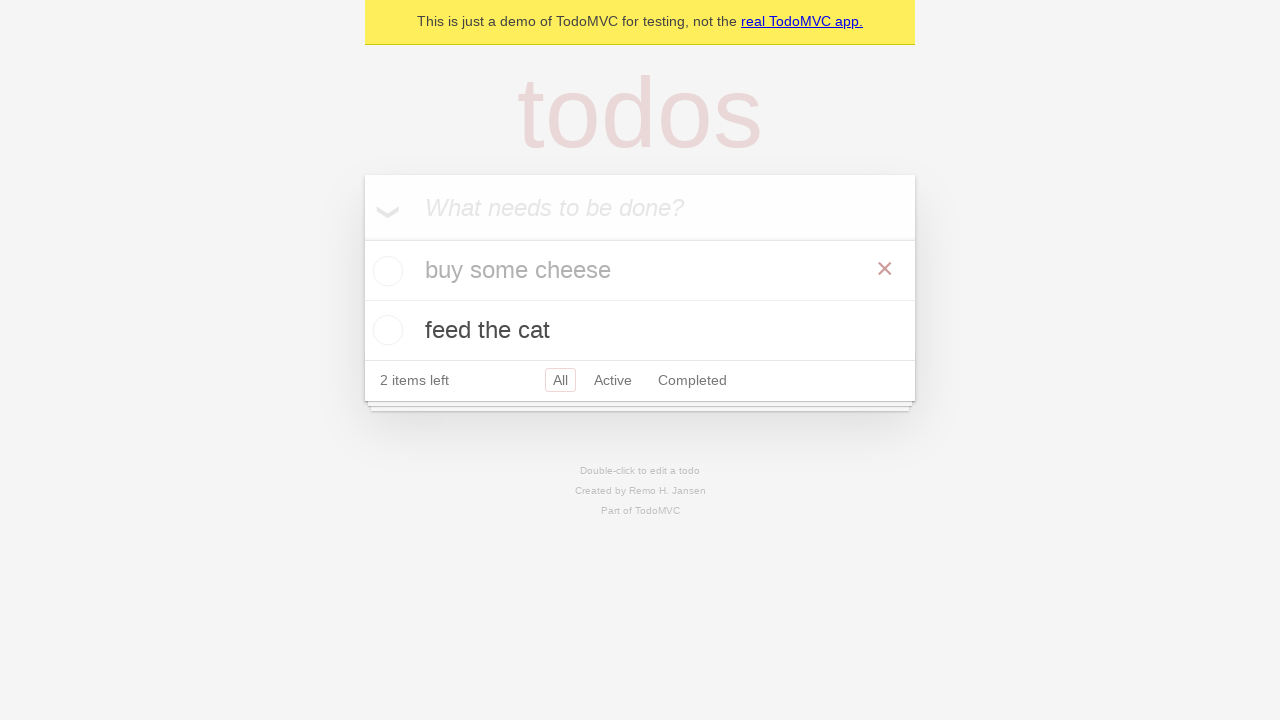

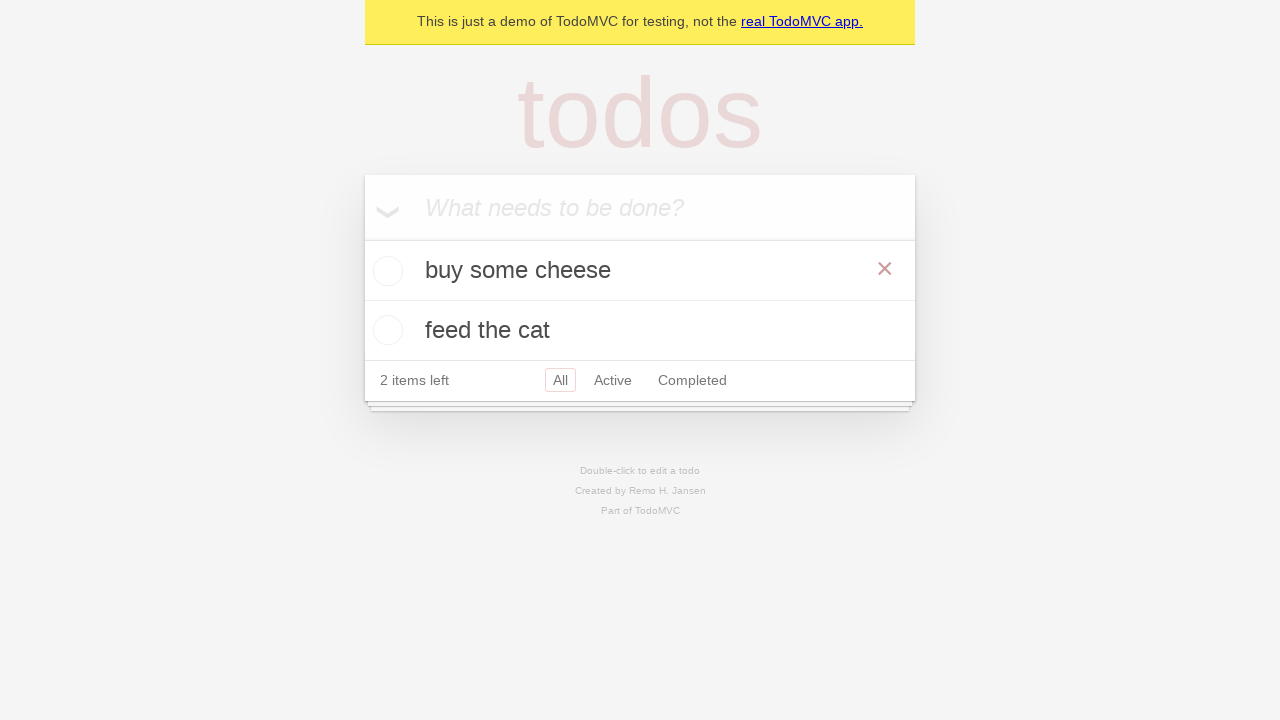